Tests a text input form by filling a textarea with the answer "get()" and submitting it to verify the solution

Starting URL: https://suninjuly.github.io/text_input_task.html

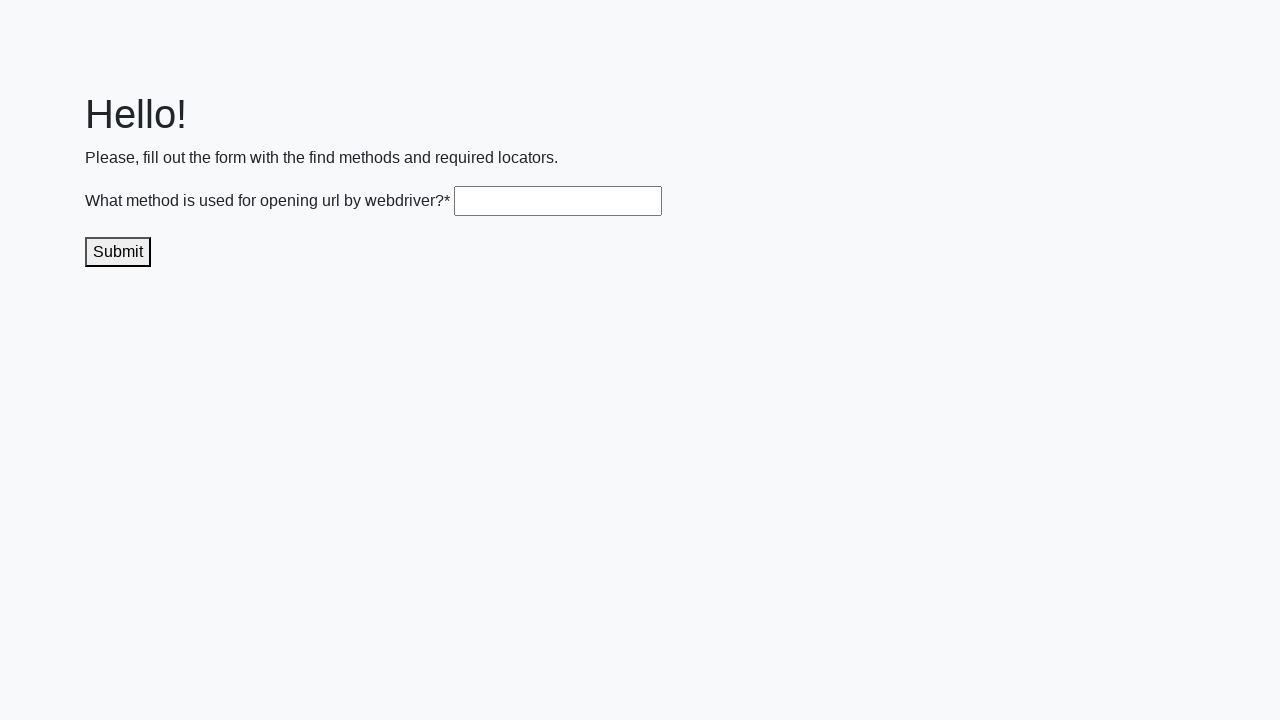

Filled textarea with answer 'get()' on .textarea
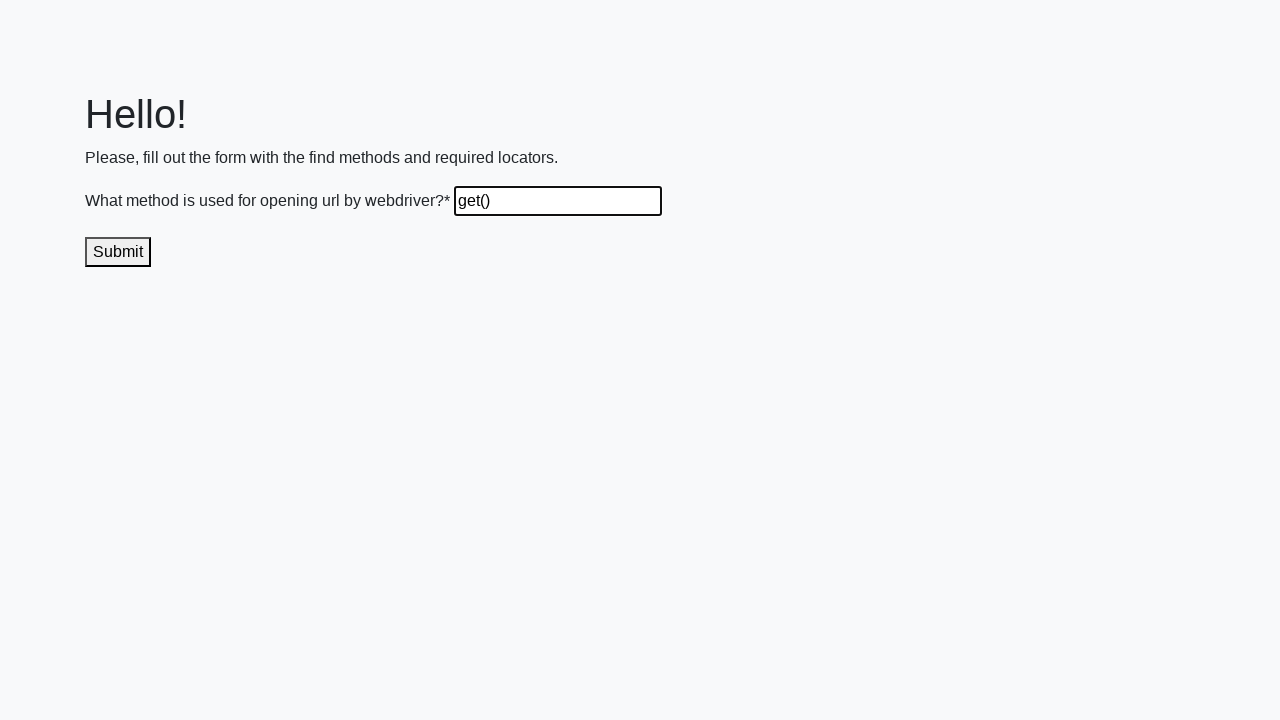

Clicked submit button to submit the form at (118, 252) on .submit-submission
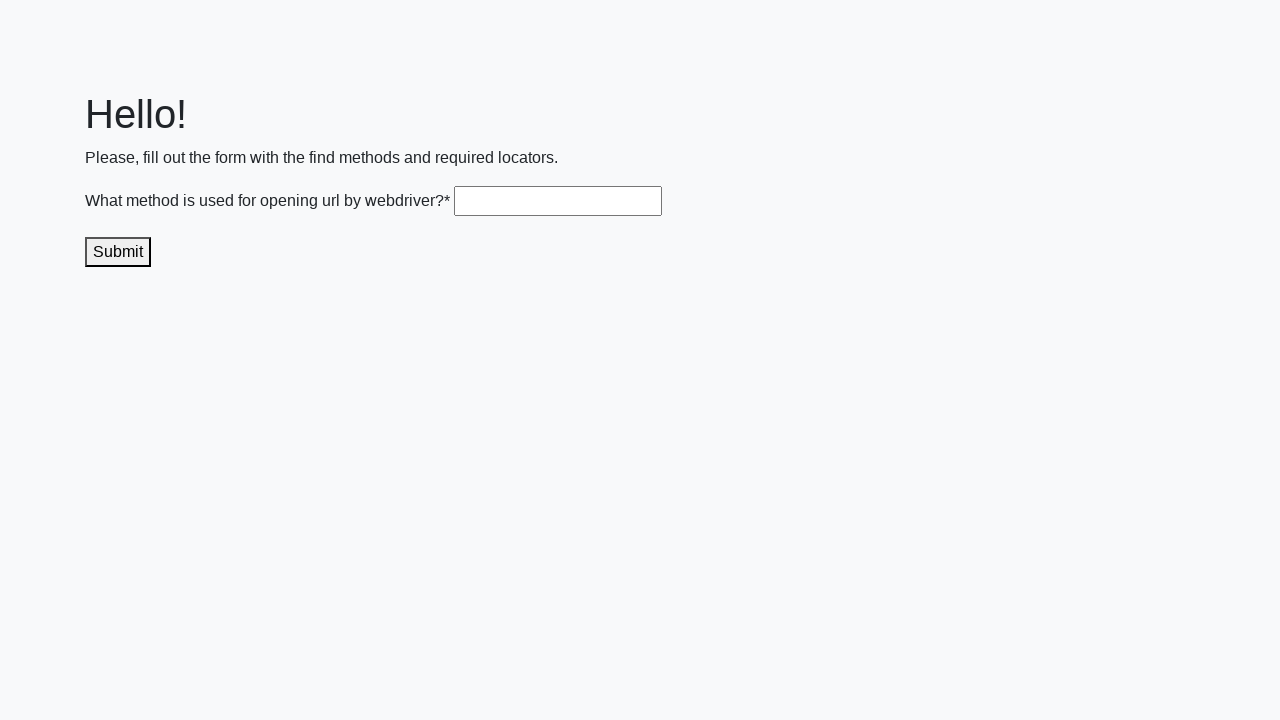

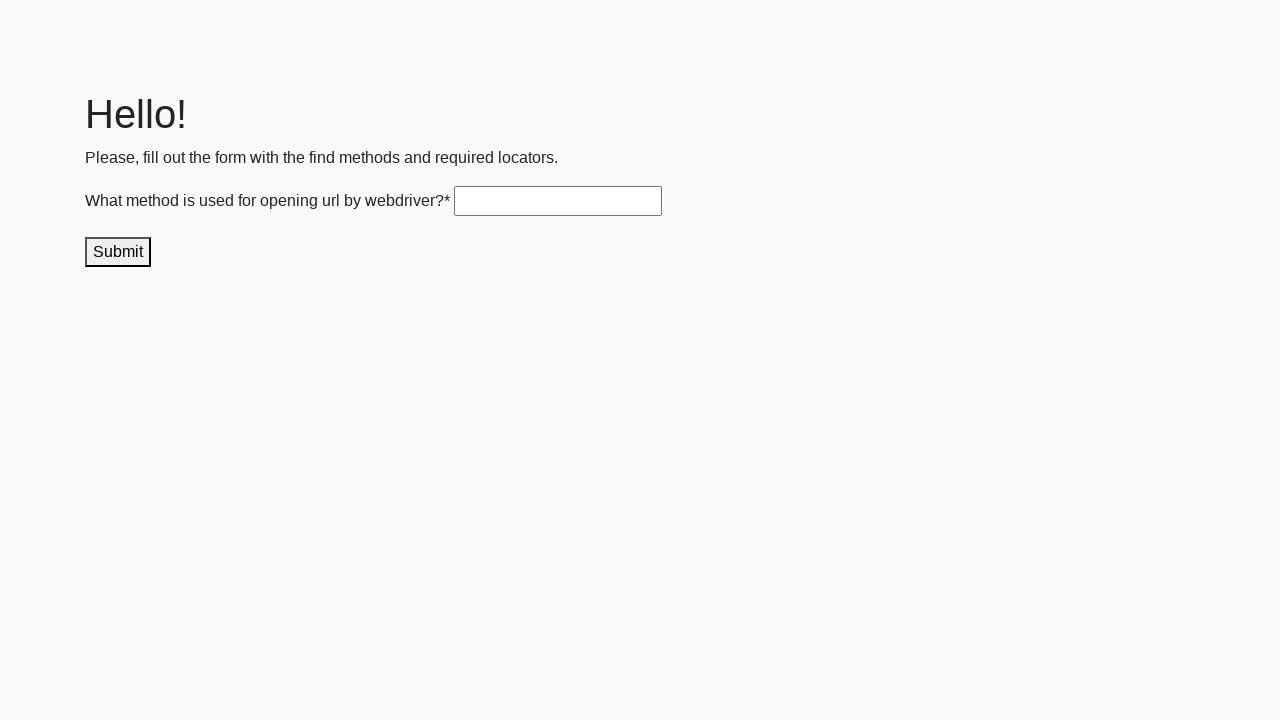